Tests handling a simple JavaScript alert by clicking a button to trigger the alert, verifying the alert text, and accepting it

Starting URL: https://v1.training-support.net/selenium/javascript-alerts

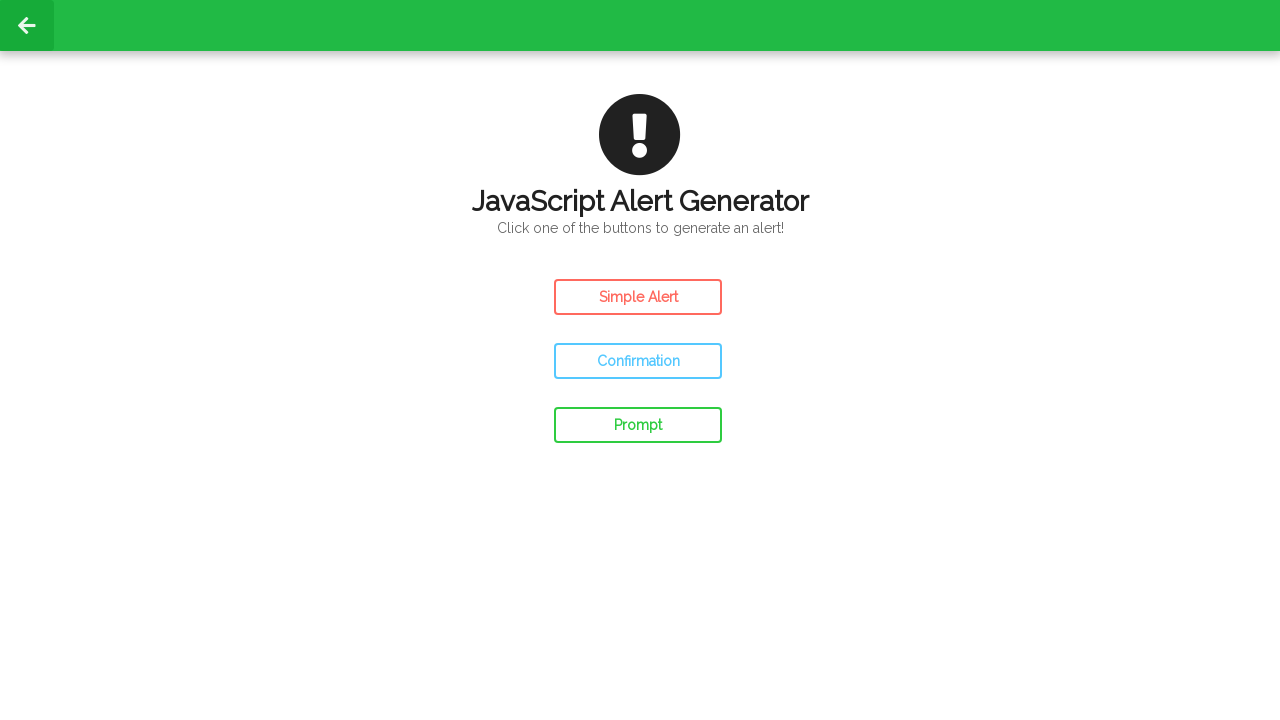

Clicked the button to trigger the simple JavaScript alert at (638, 297) on #simple
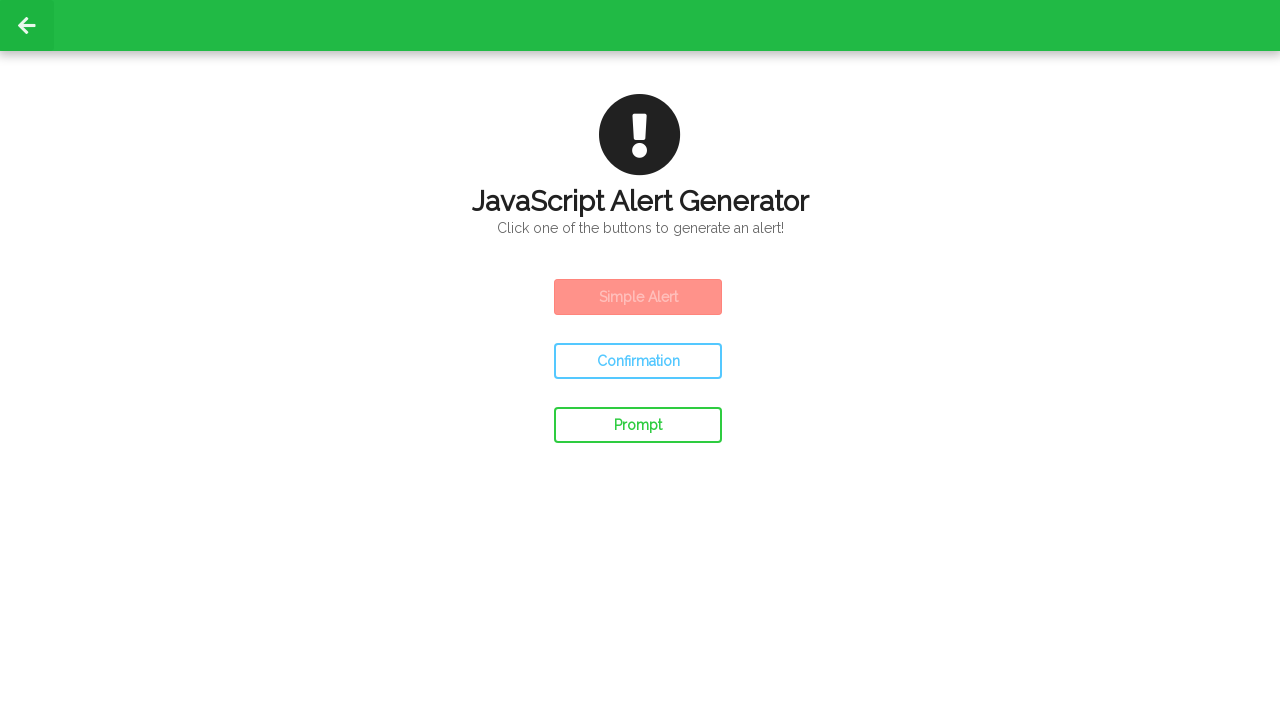

Set up dialog handler to accept the alert
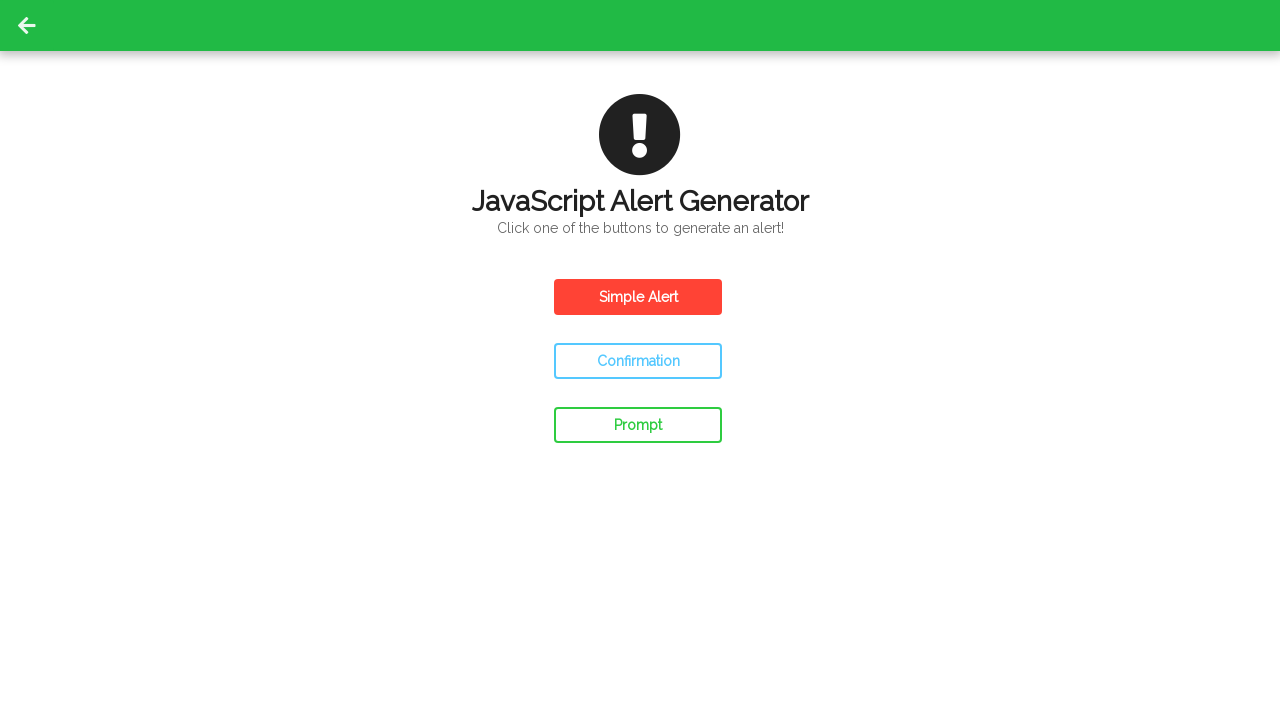

Waited for alert to be processed
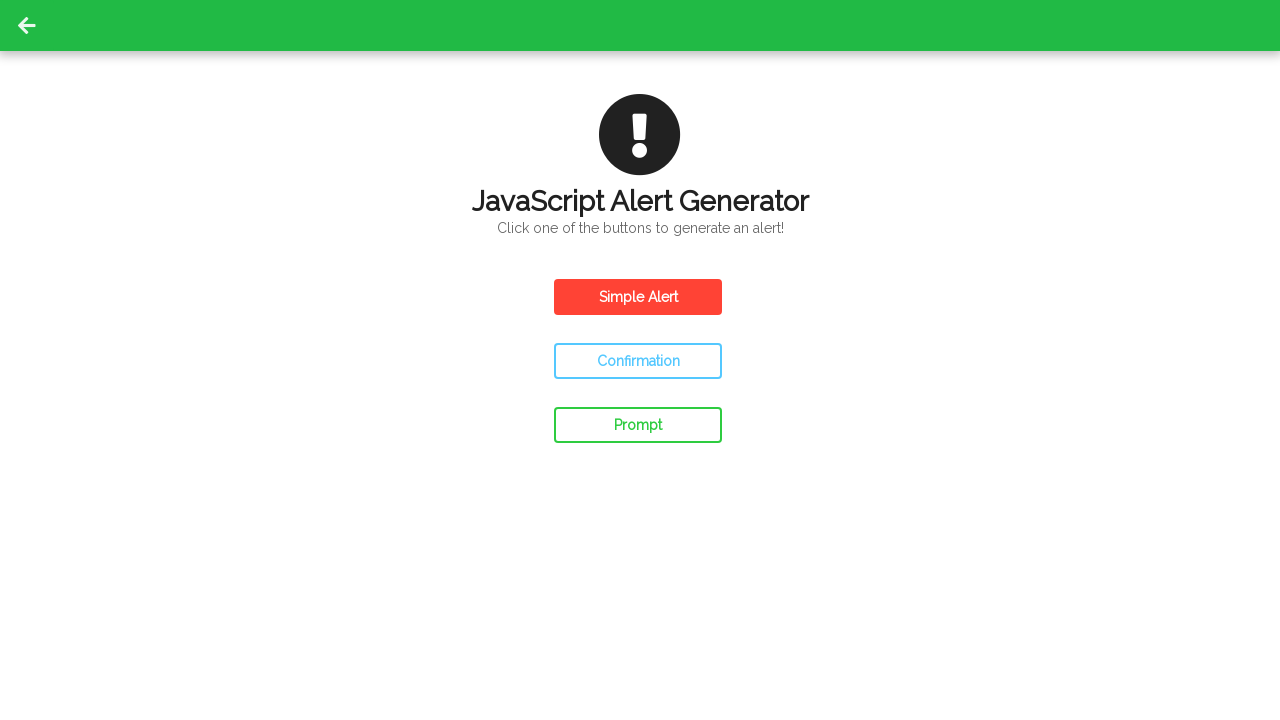

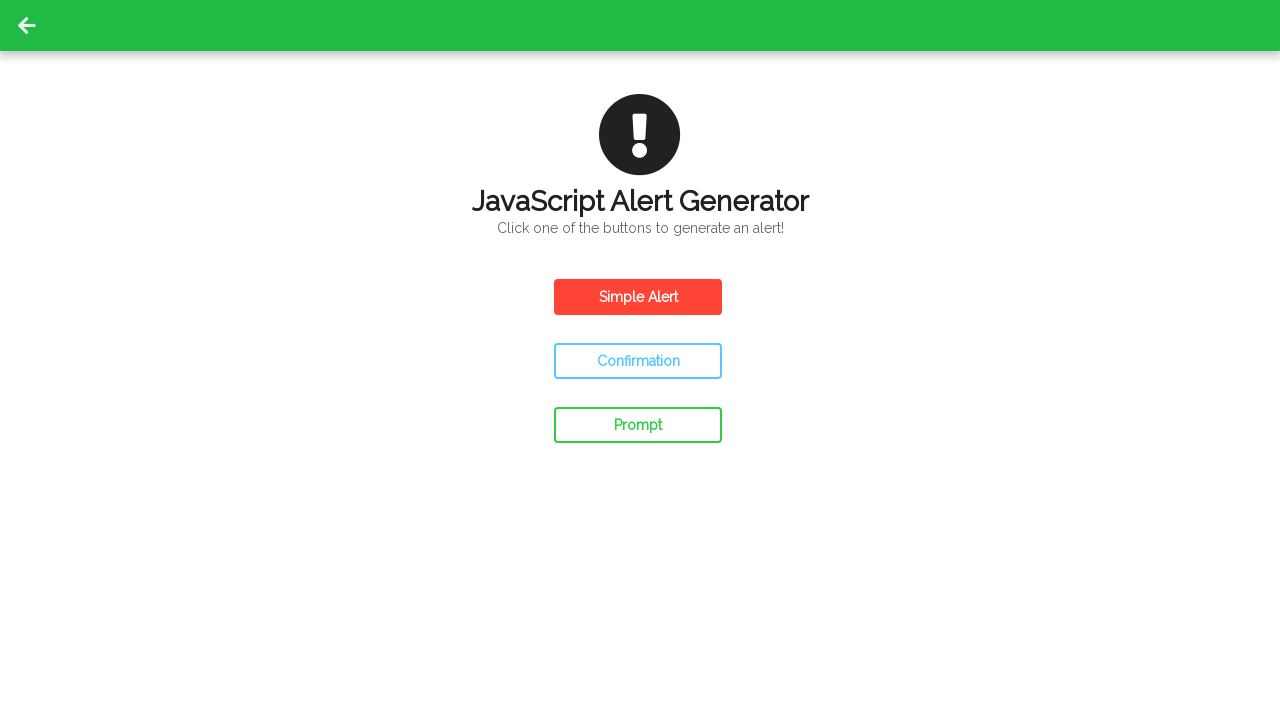